Tests input field functionality by filling in name and address fields, verifying the values, then clearing both fields.

Starting URL: https://testautomationpractice.blogspot.com/

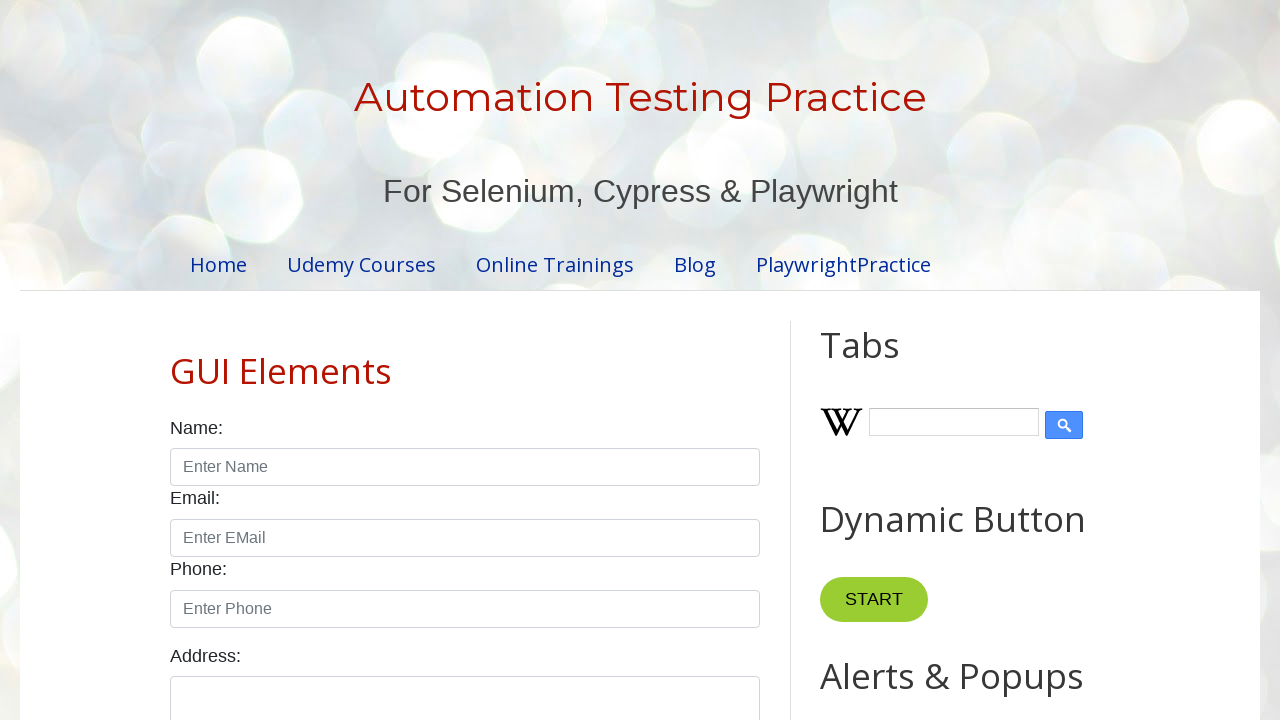

Waited for page header to load
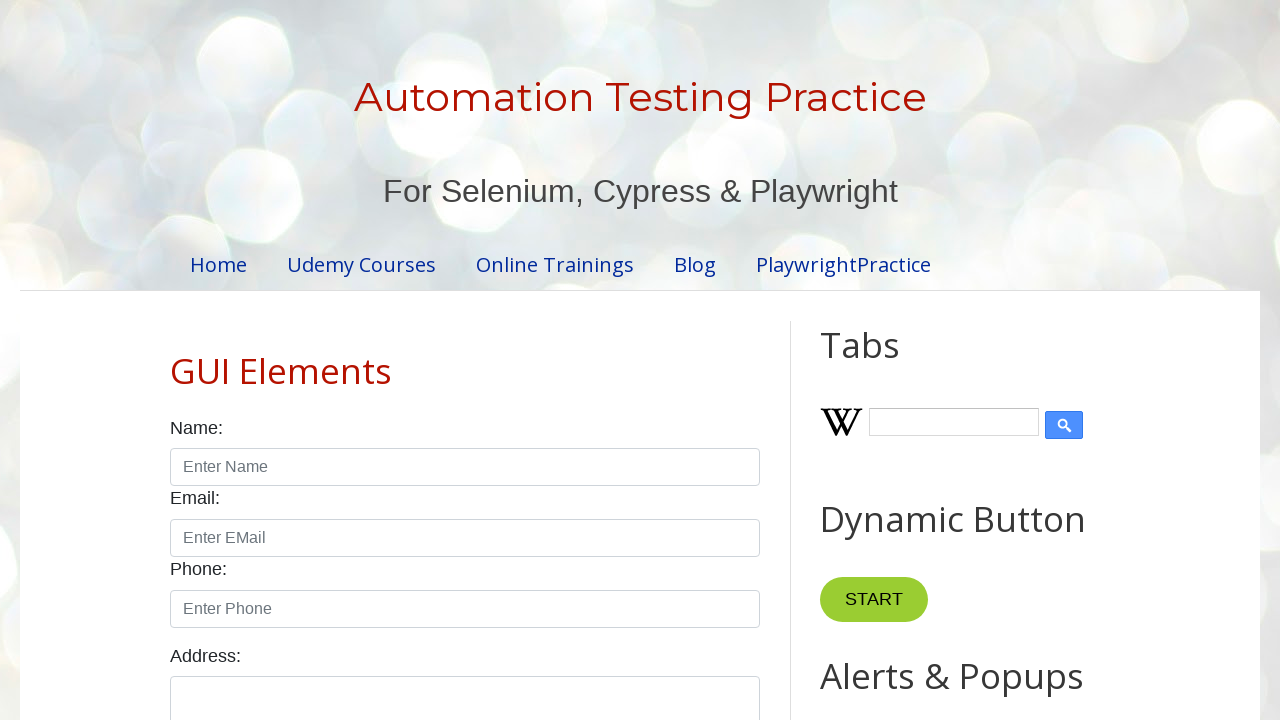

Filled name field with 'John Doe' on //input[@id="name"]
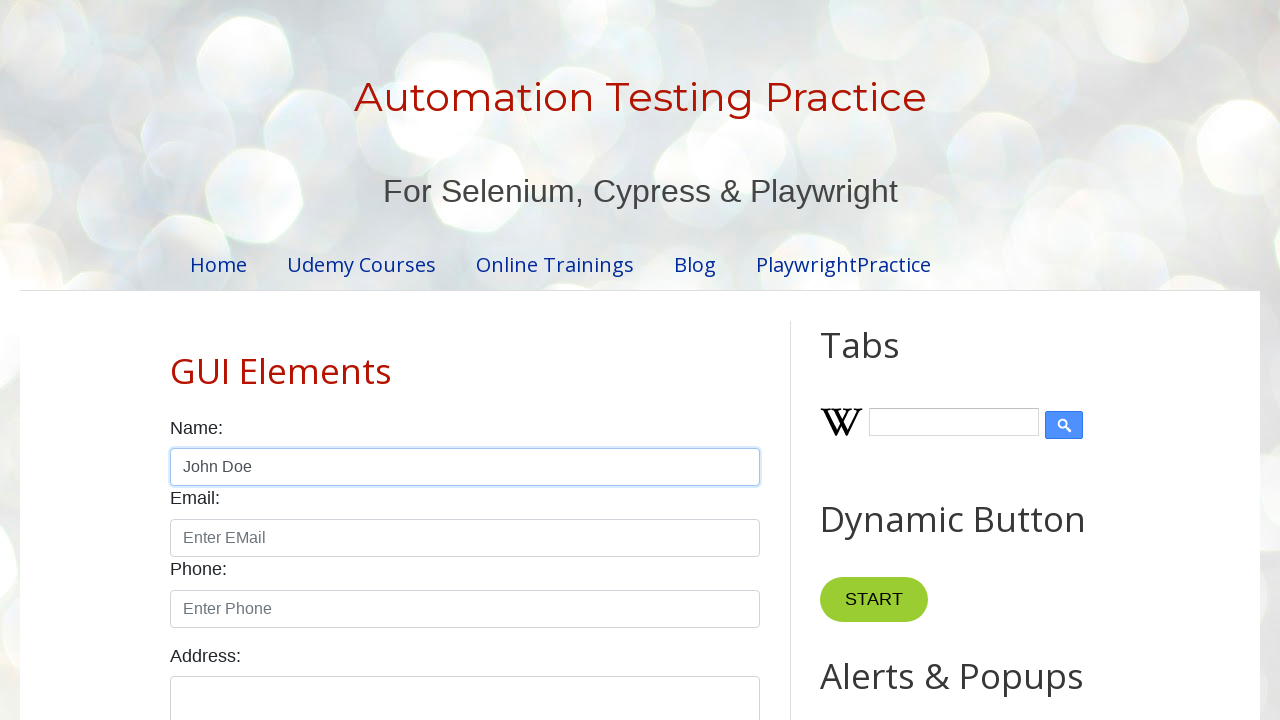

Filled address field with '1234 Test St' on //textarea[@id="textarea"]
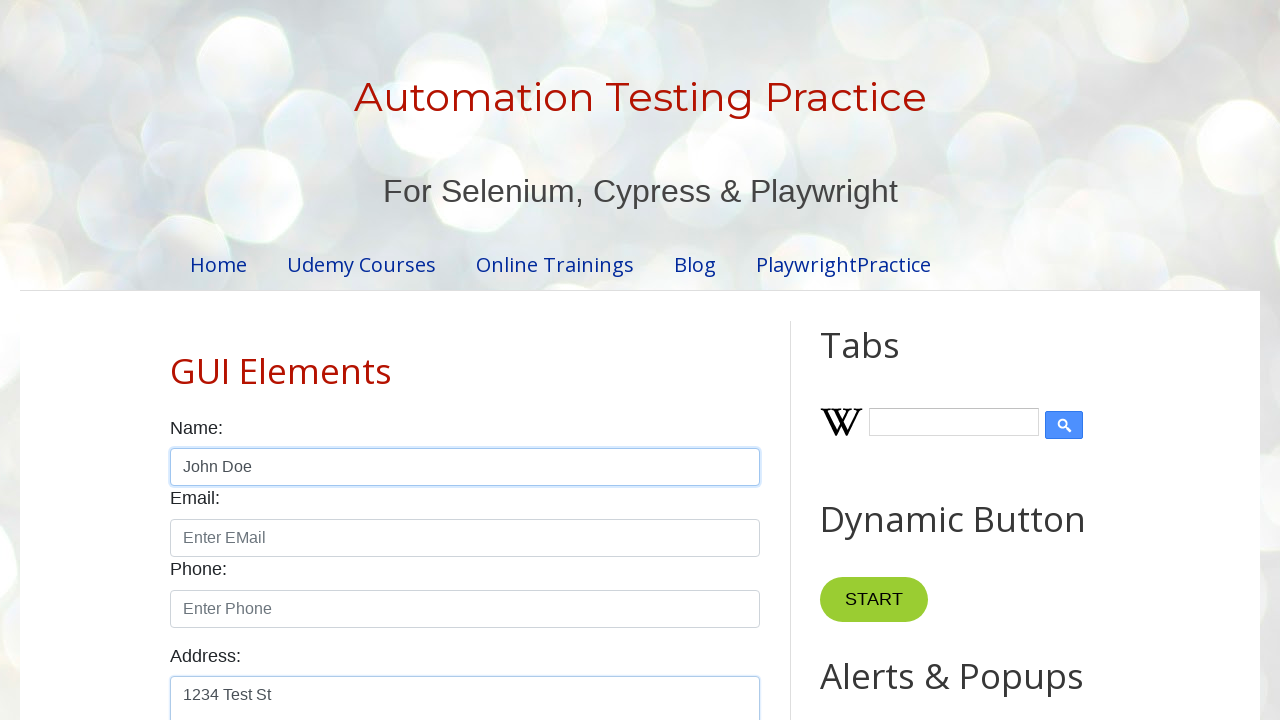

Cleared name field on xpath=//input[@id="name"]
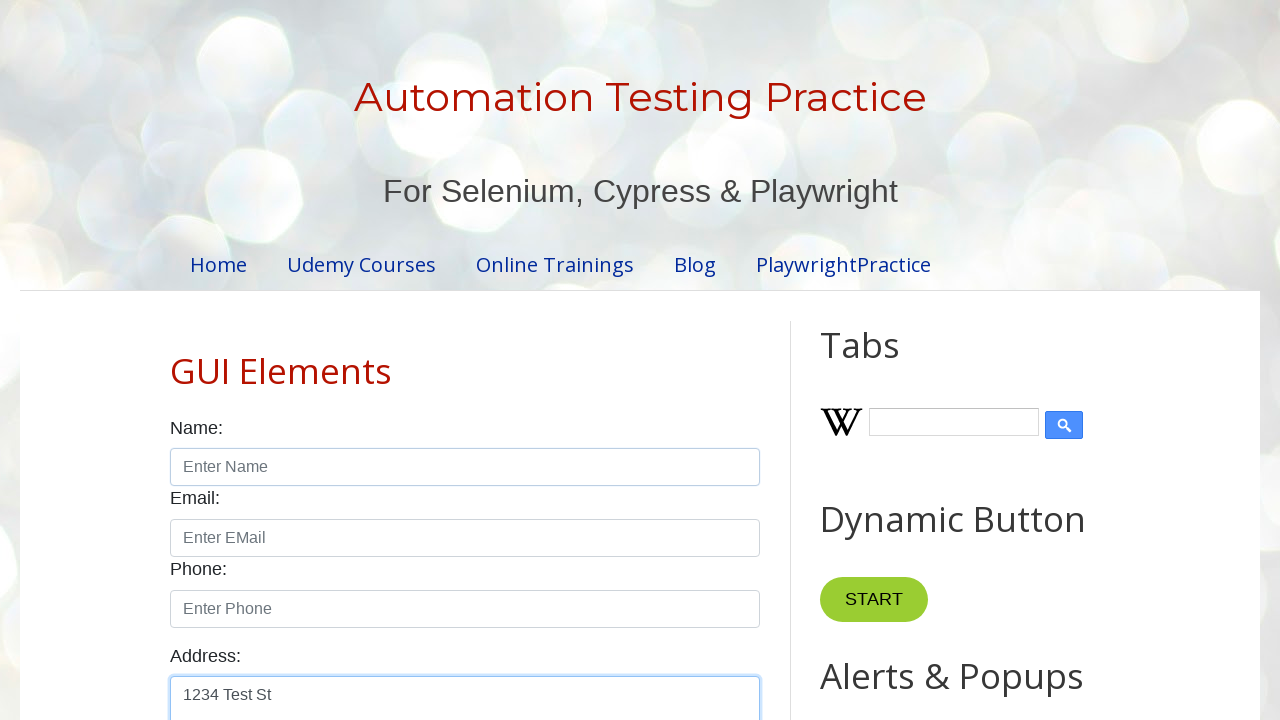

Cleared address field on xpath=//textarea[@id="textarea"]
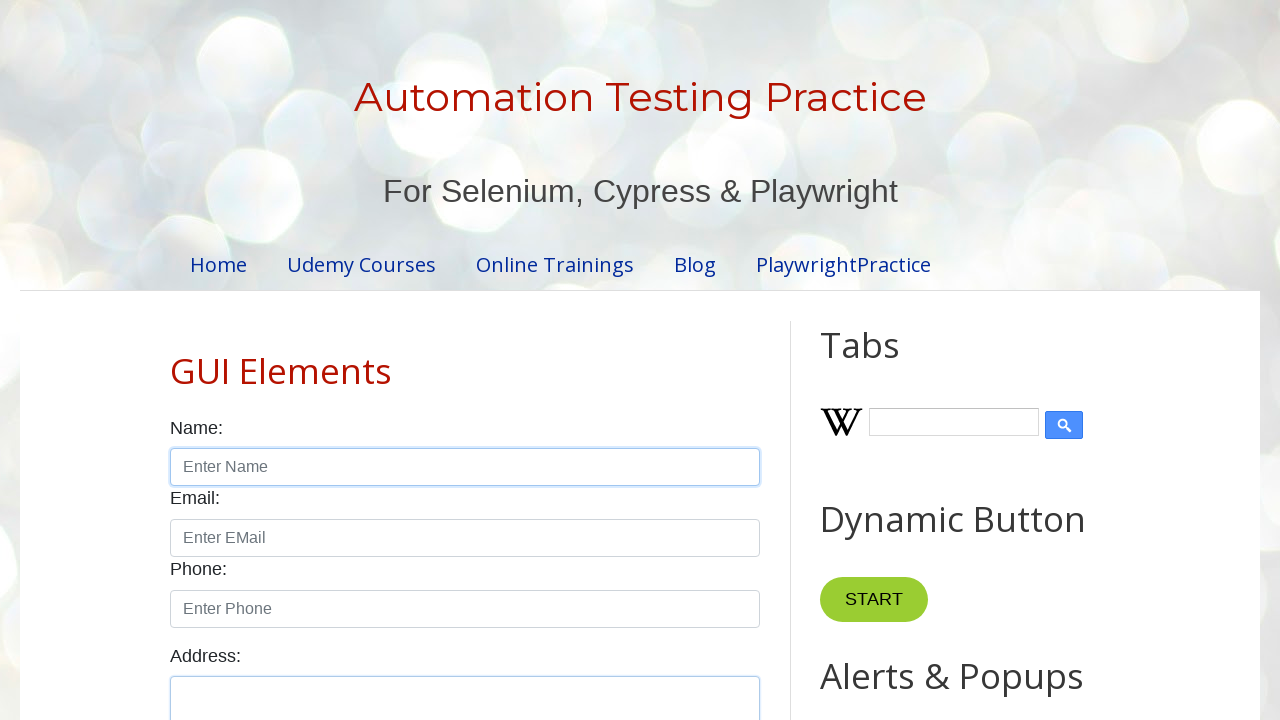

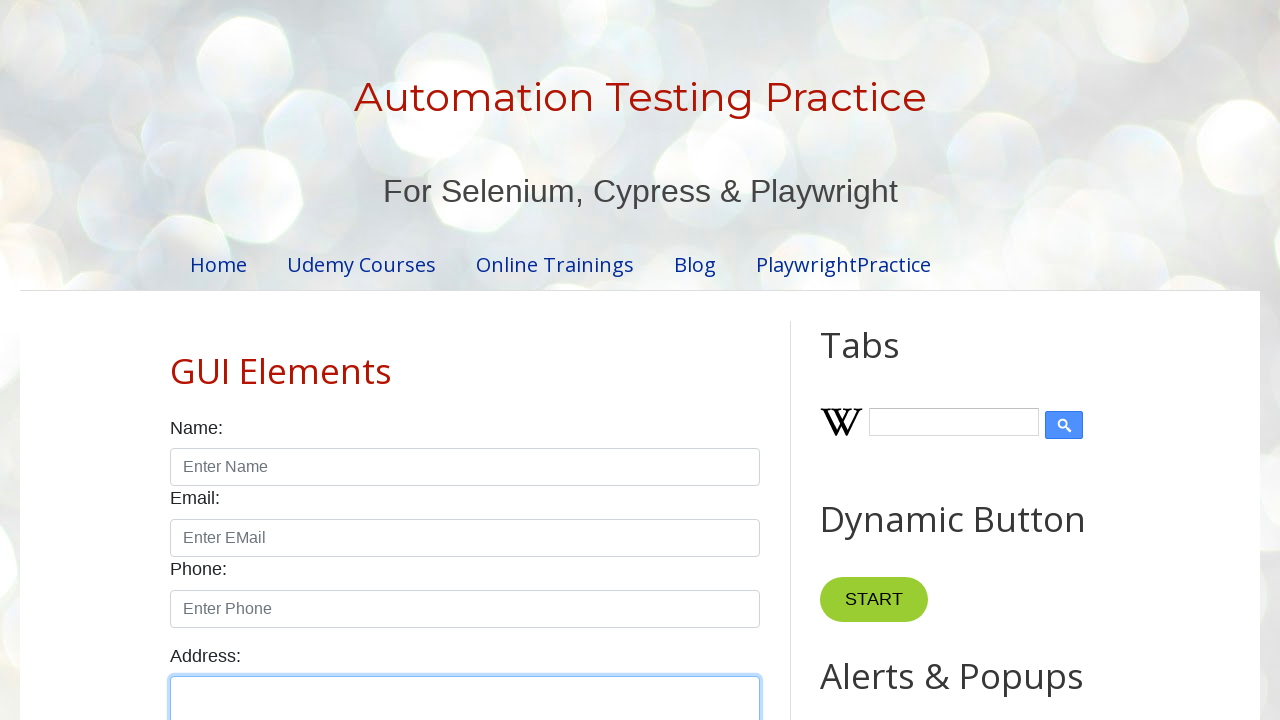